Test that navigates to Google Play Store and simulates adding games to wishlist functionality

Starting URL: https://play.google.com/

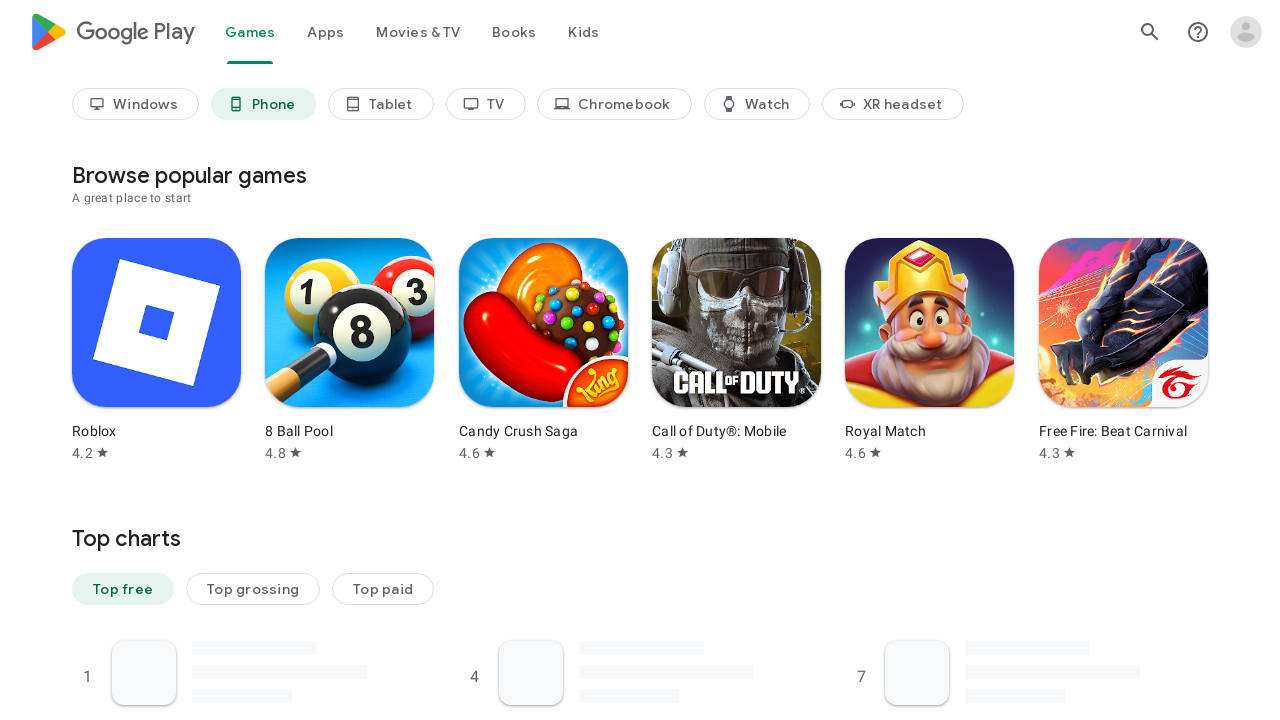

Navigated to Google Play Store homepage
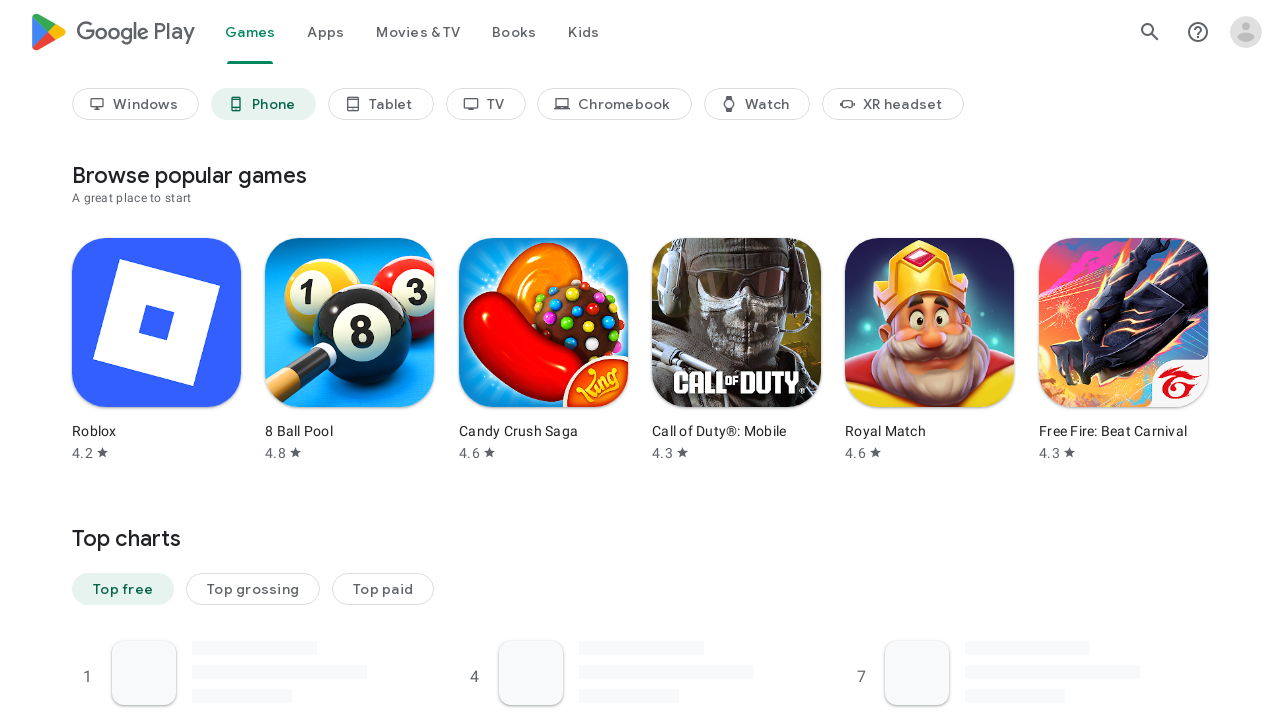

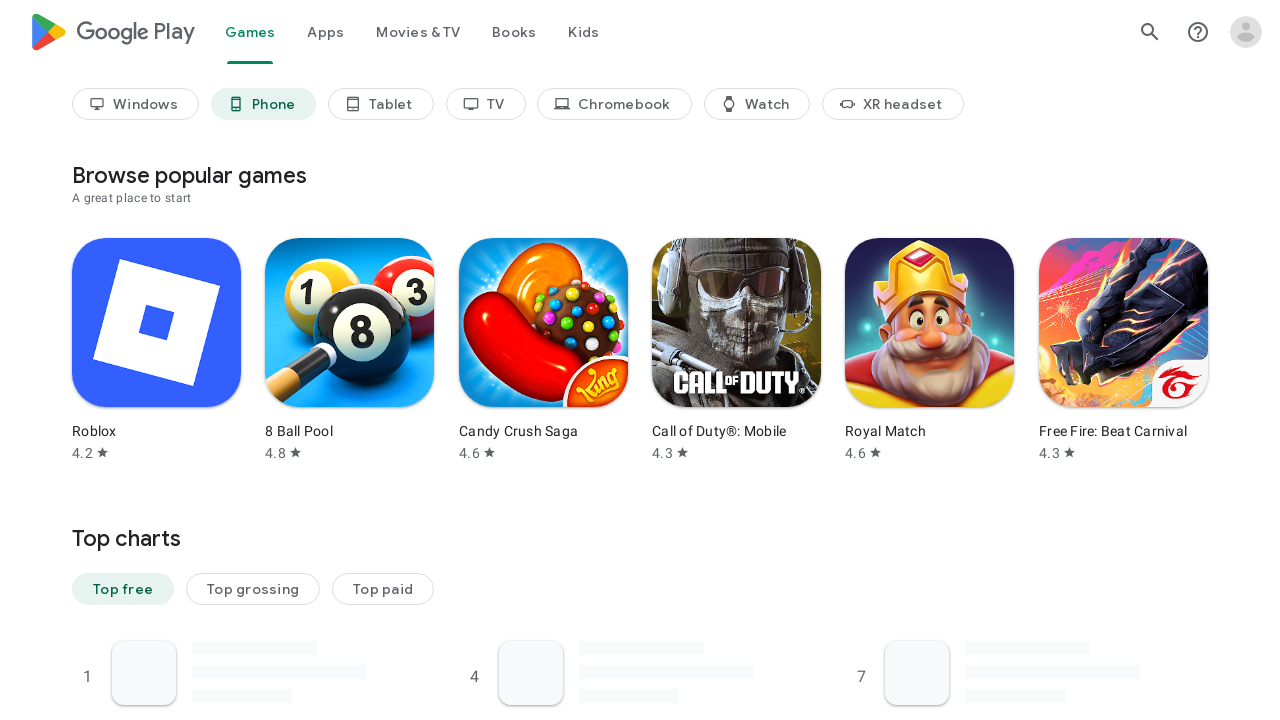